Opens the MakeMyTrip travel website and verifies the page loads by checking the page title.

Starting URL: http://makemytrip.com

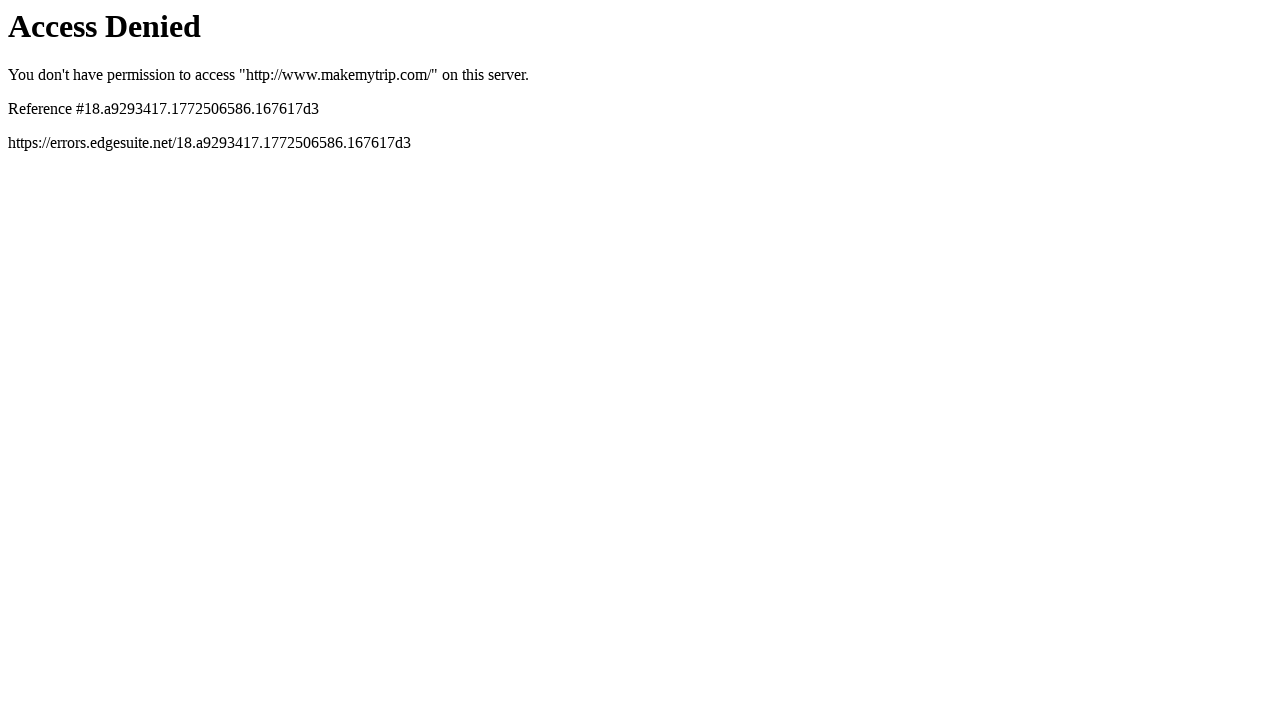

Navigated to MakeMyTrip website at http://makemytrip.com
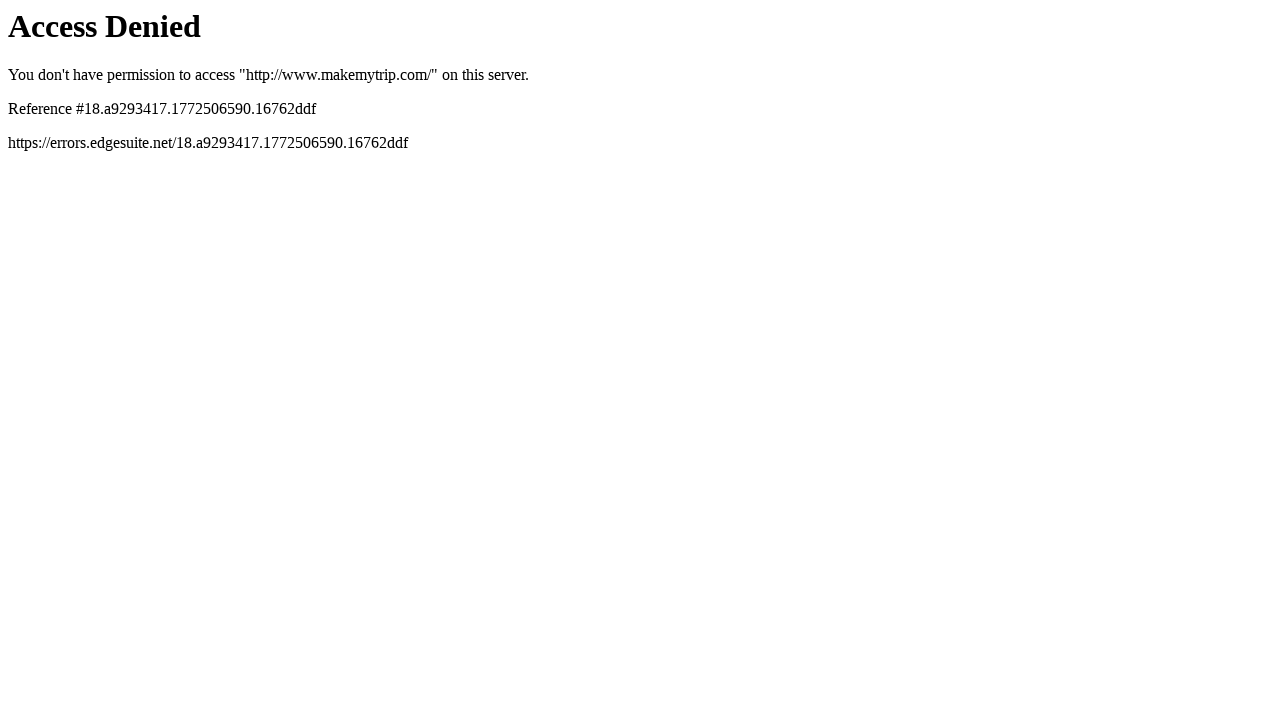

Page DOM content loaded
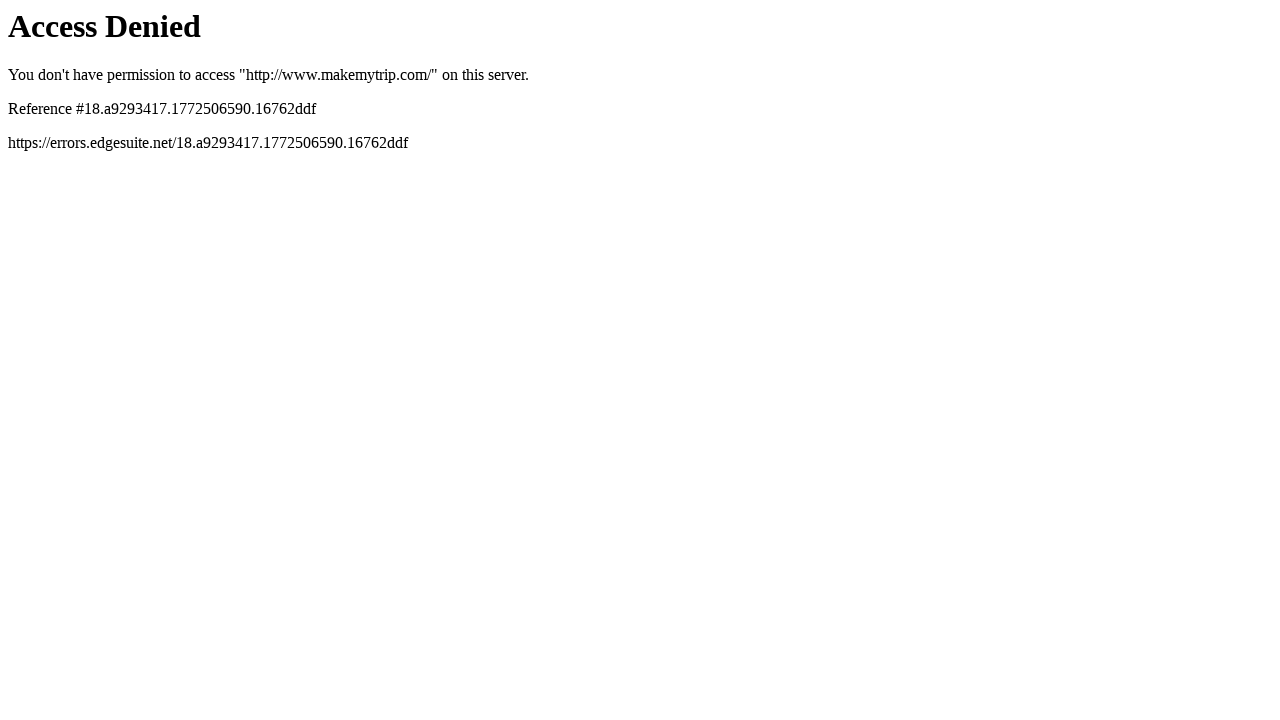

Retrieved page title: Access Denied
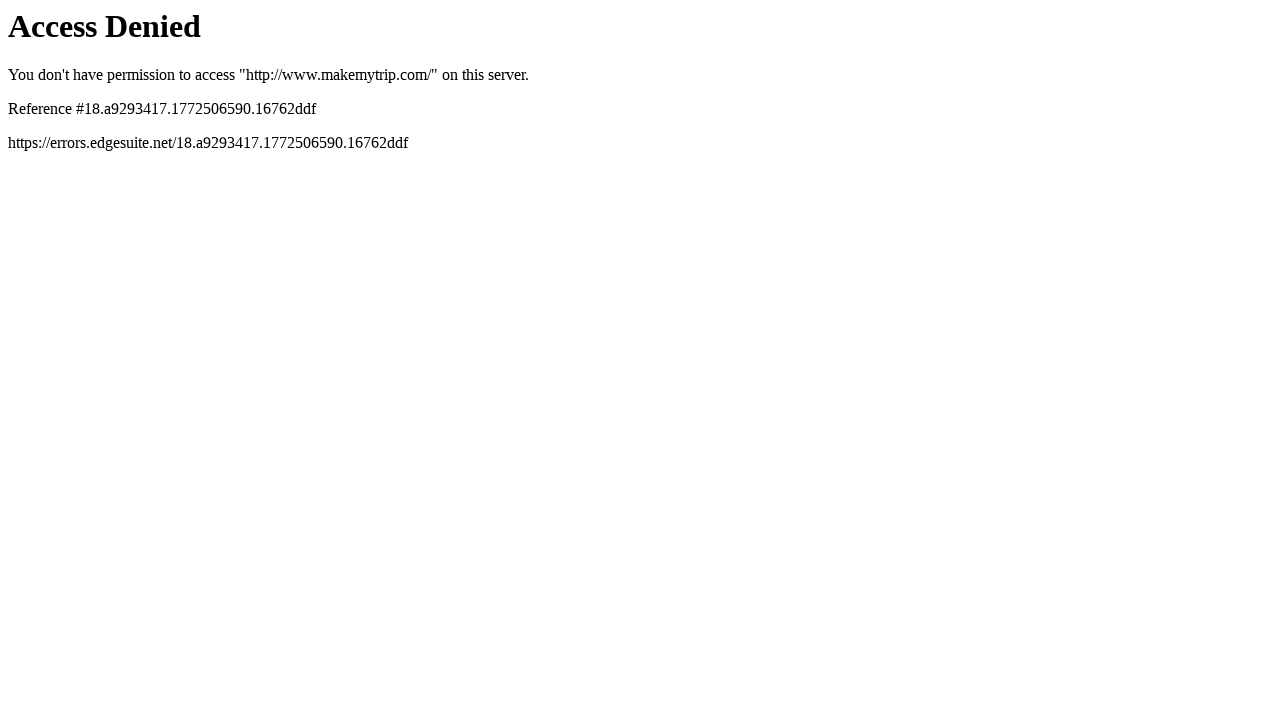

Verified page title is present and not empty
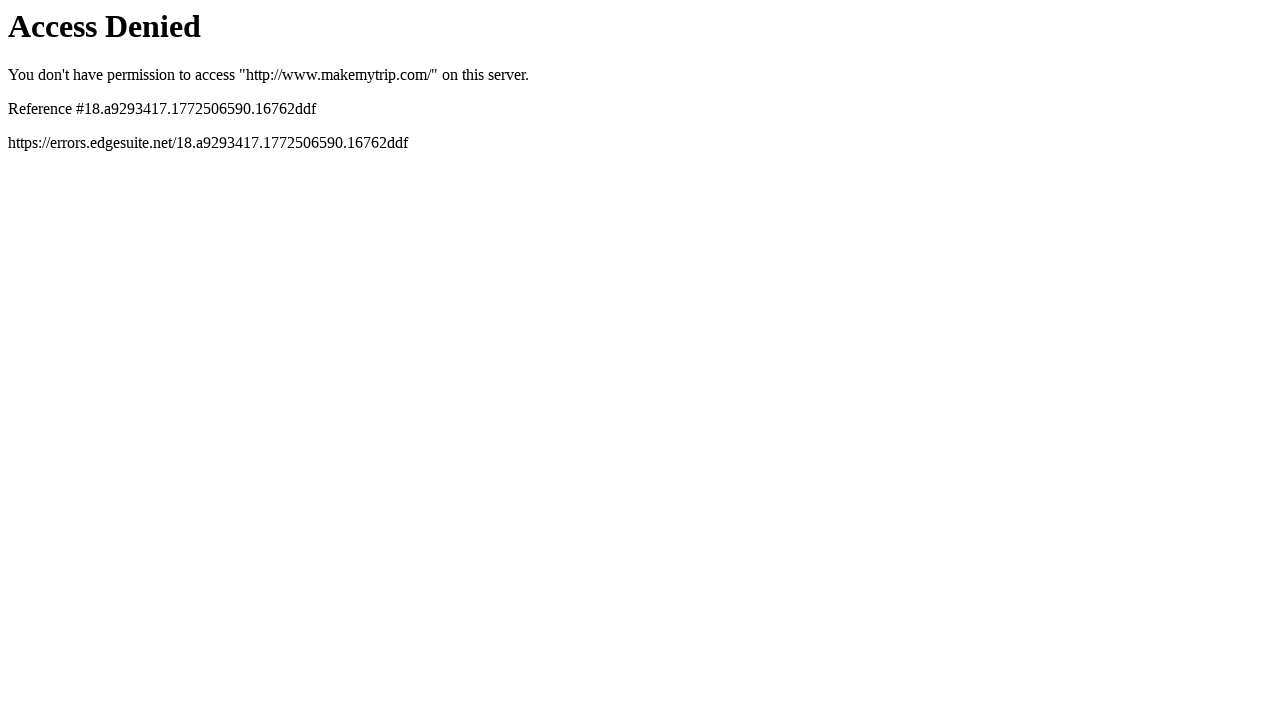

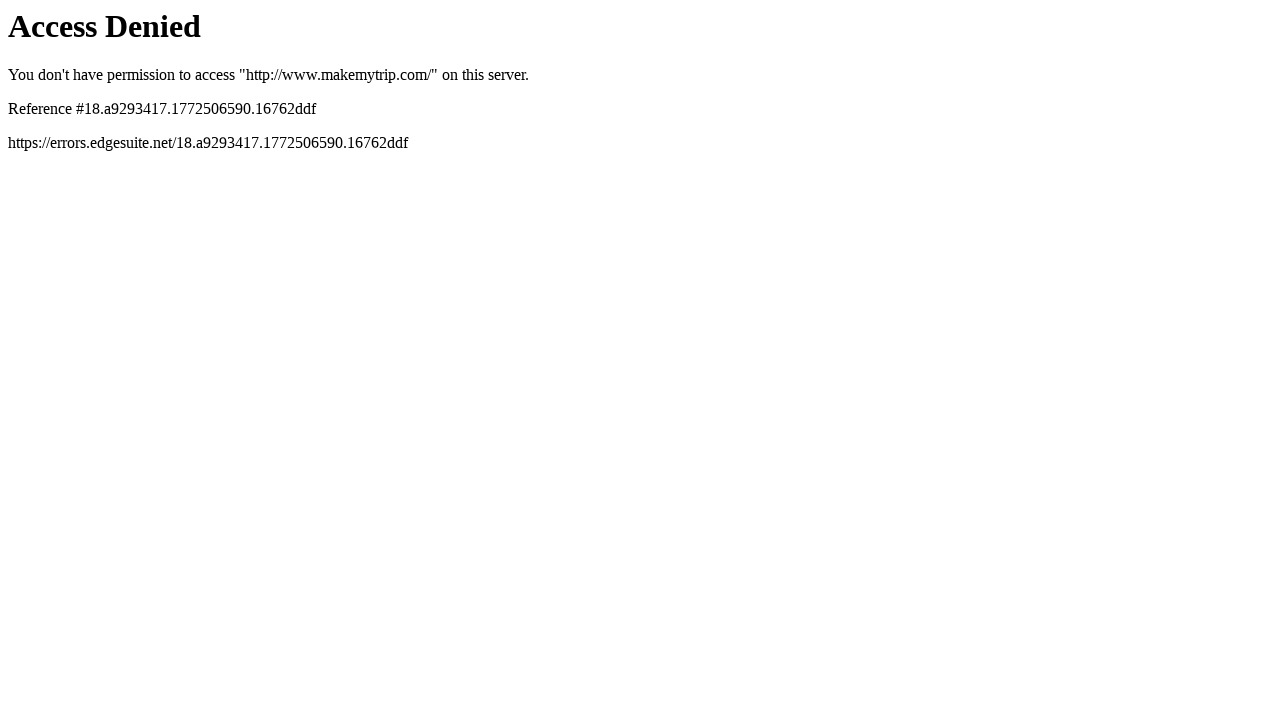